Tests clicking a collapsible element and then clicking an about link using fluent wait with polling interval

Starting URL: https://eviltester.github.io/synchole/collapseable.html

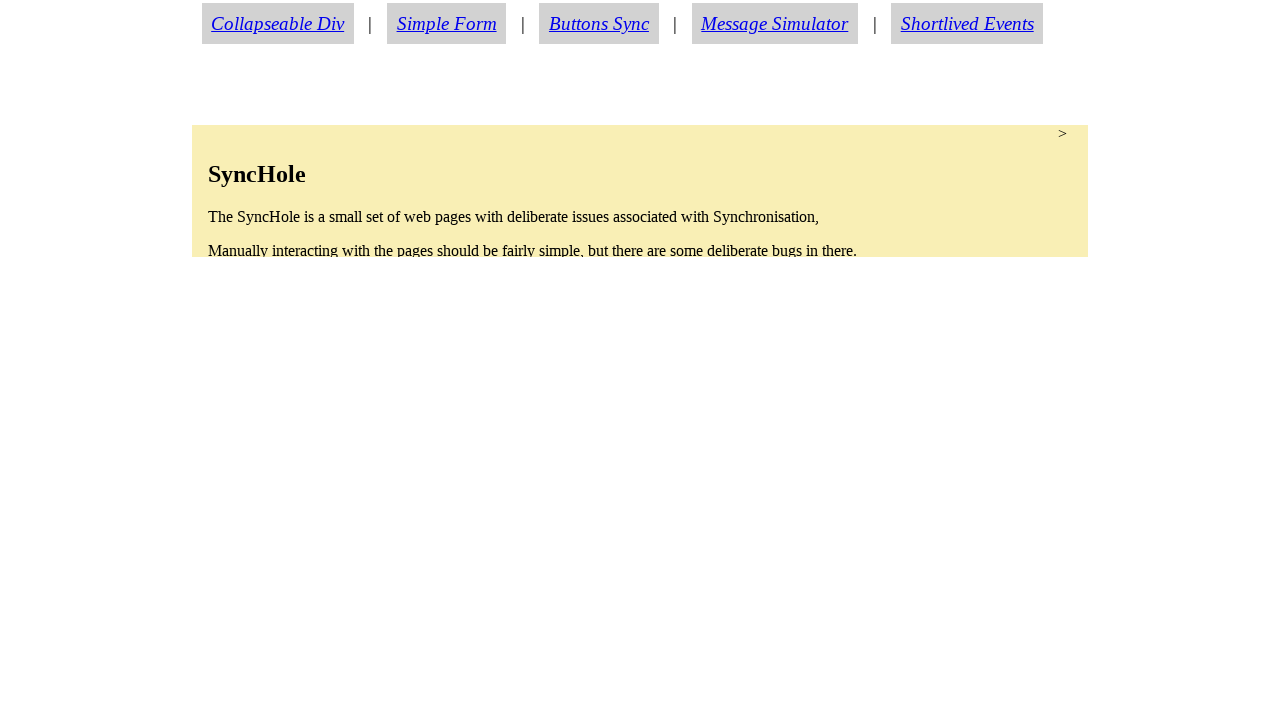

Navigated to collapseable.html test page
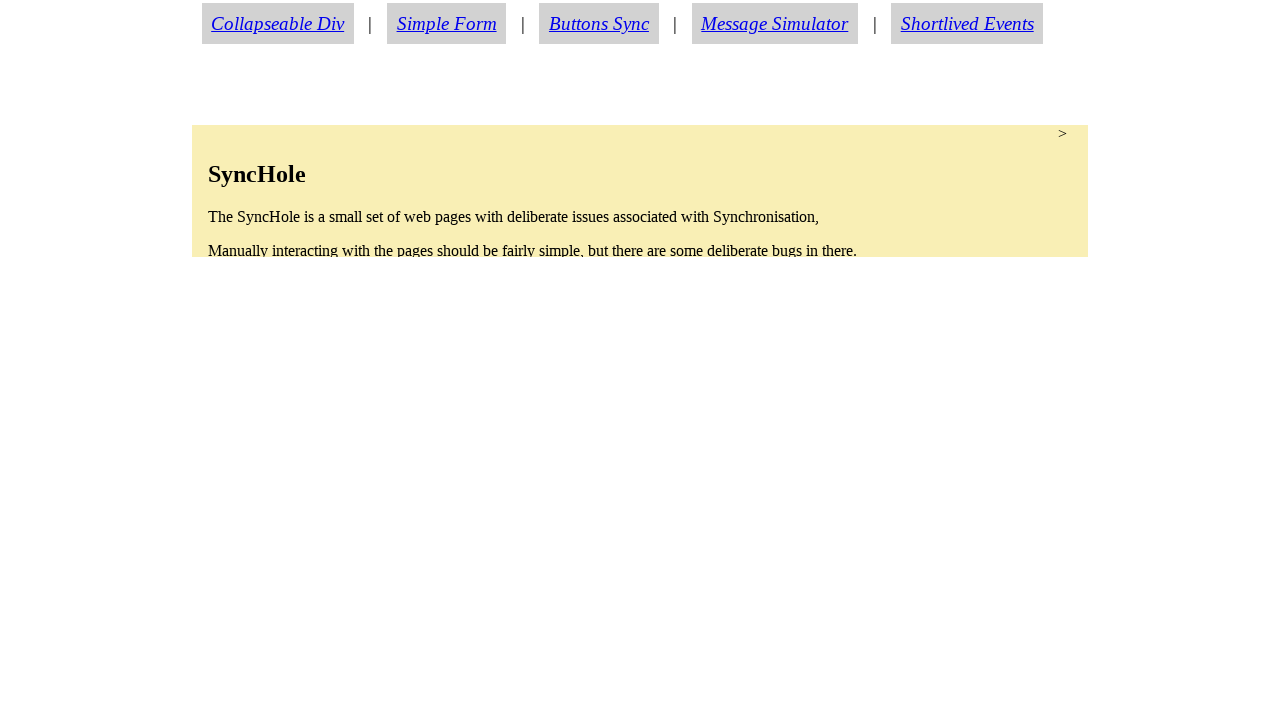

Clicked collapsible element at (640, 191) on #collapsable
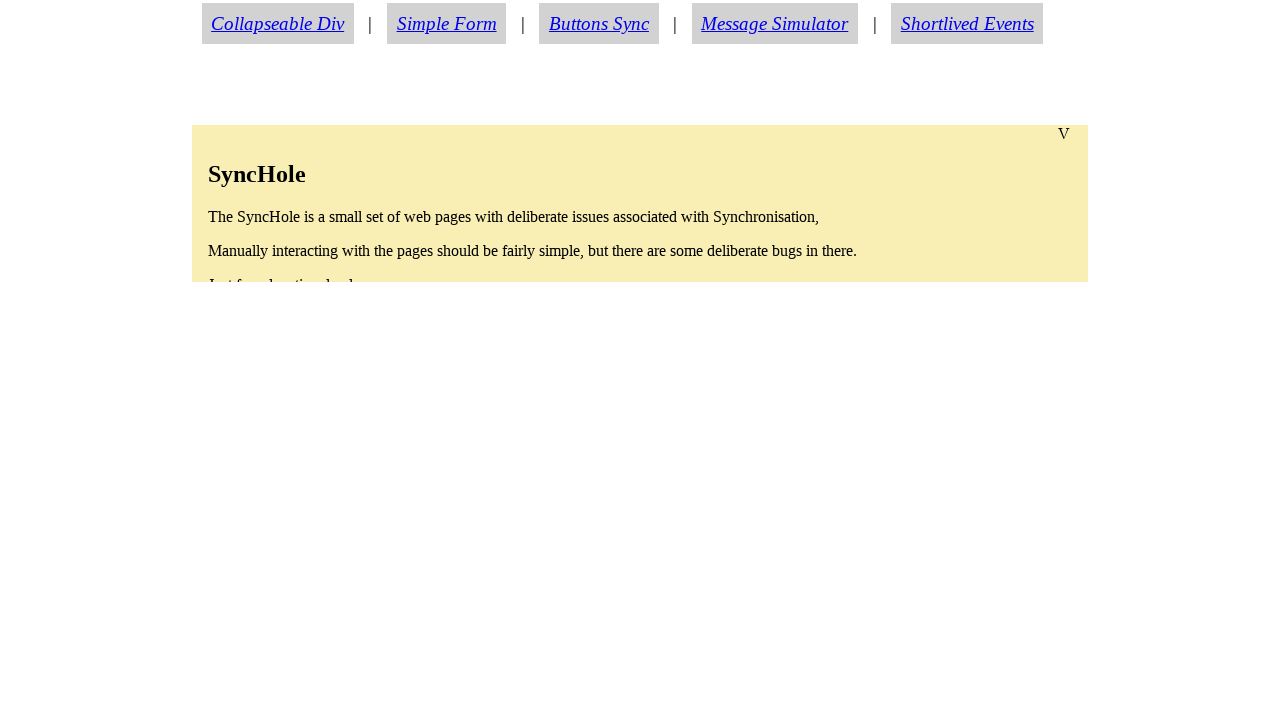

About link became visible
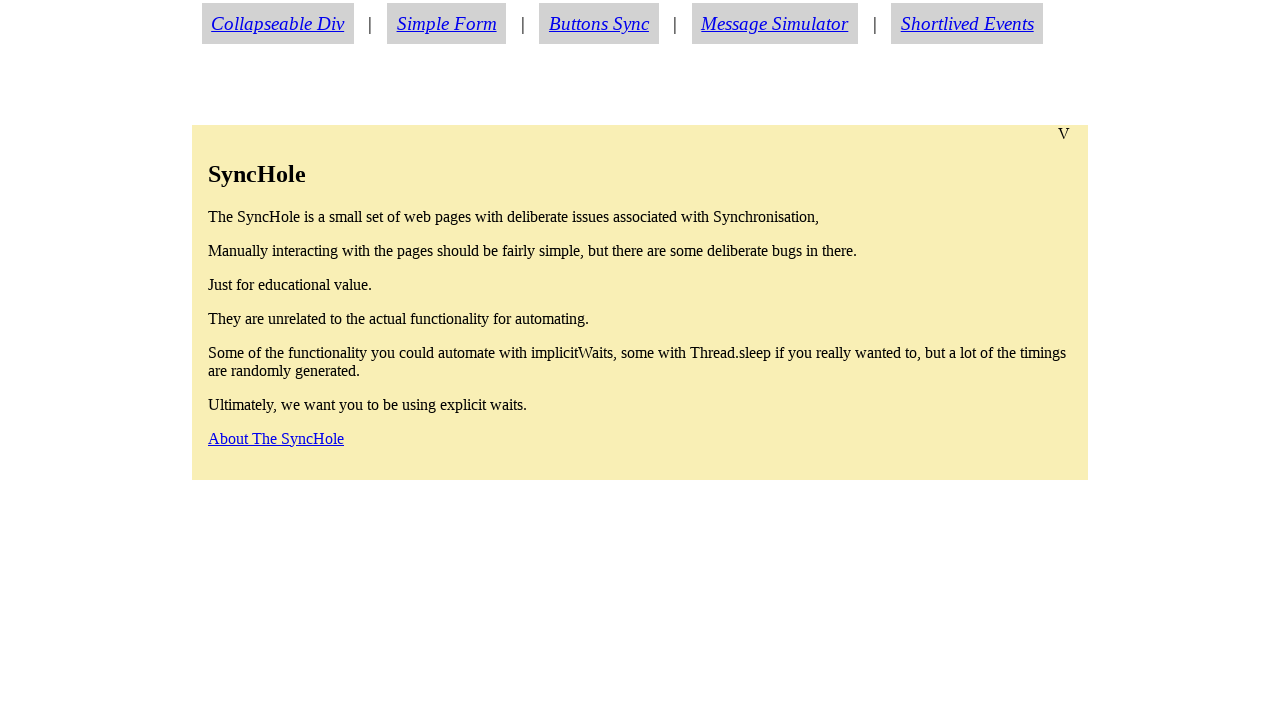

Clicked about link at (276, 438) on #aboutlink
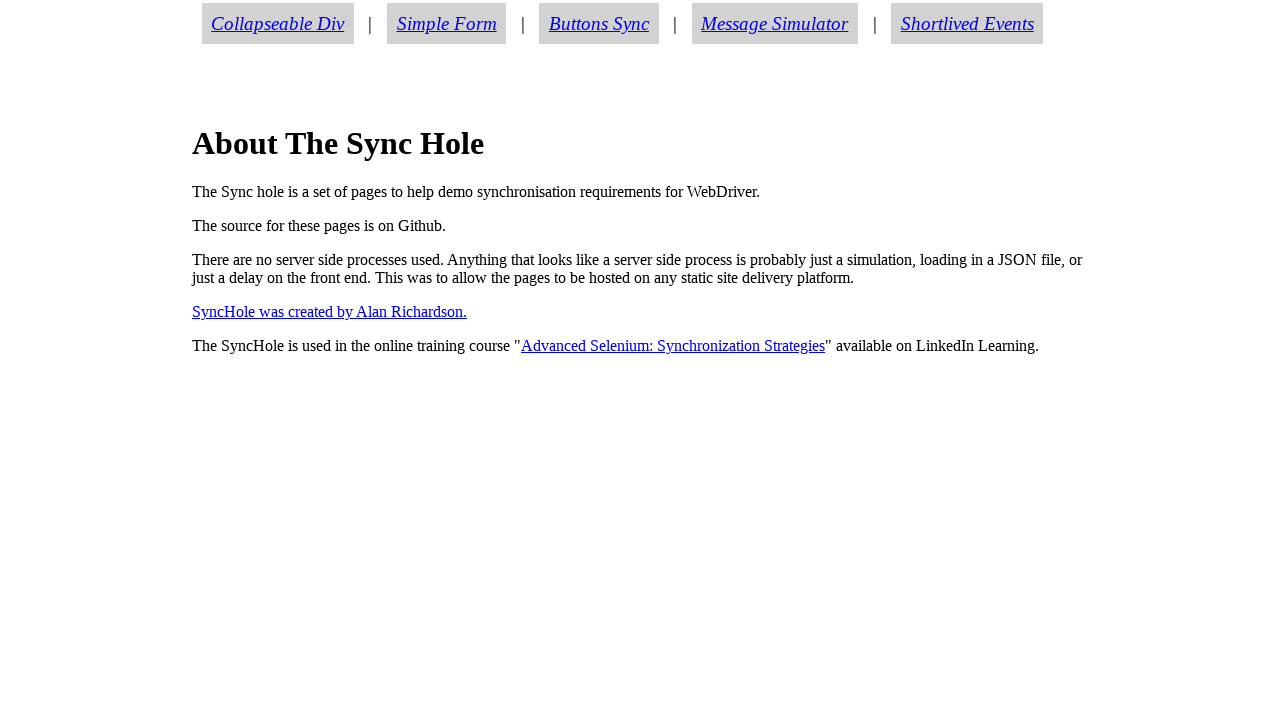

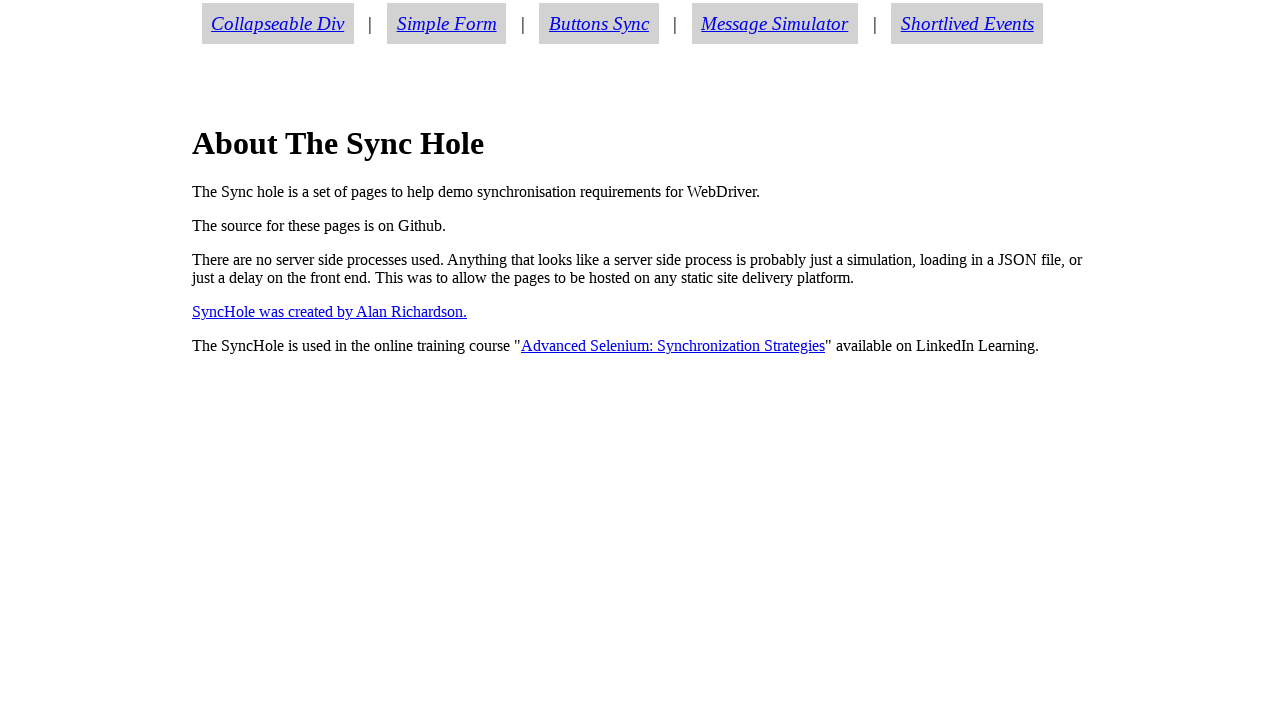